Tests the onboarding screen flow by clicking through the "Next" button 6 times to complete the onboarding sequence and reach the login page

Starting URL: https://traxionpay-app.web.app/#/login

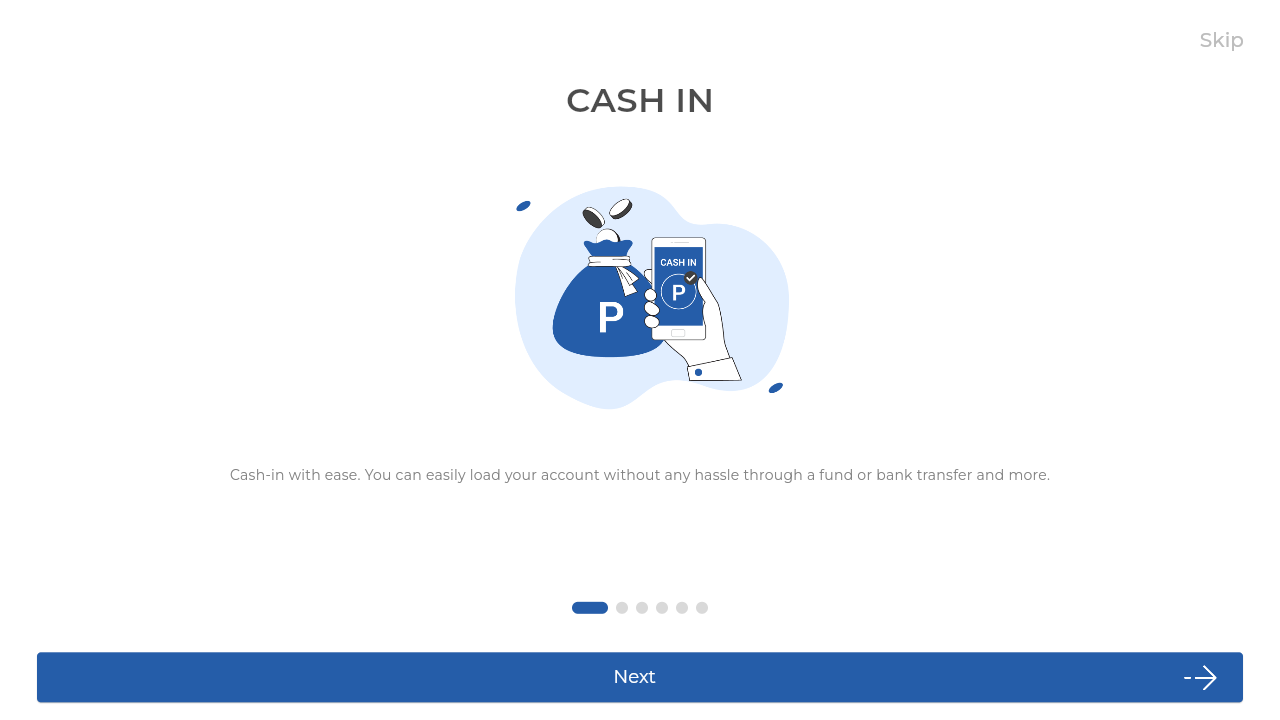

Waited for redirect to onboarding page
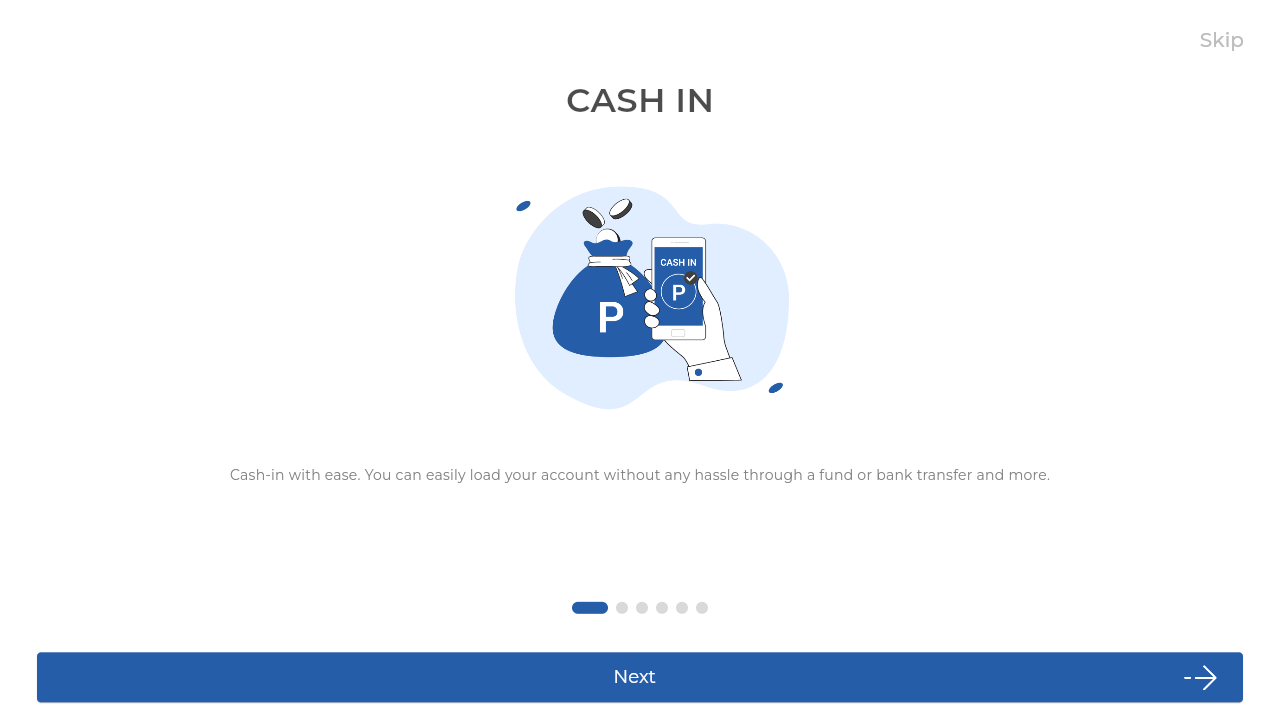

Verified onboarding screen element is visible
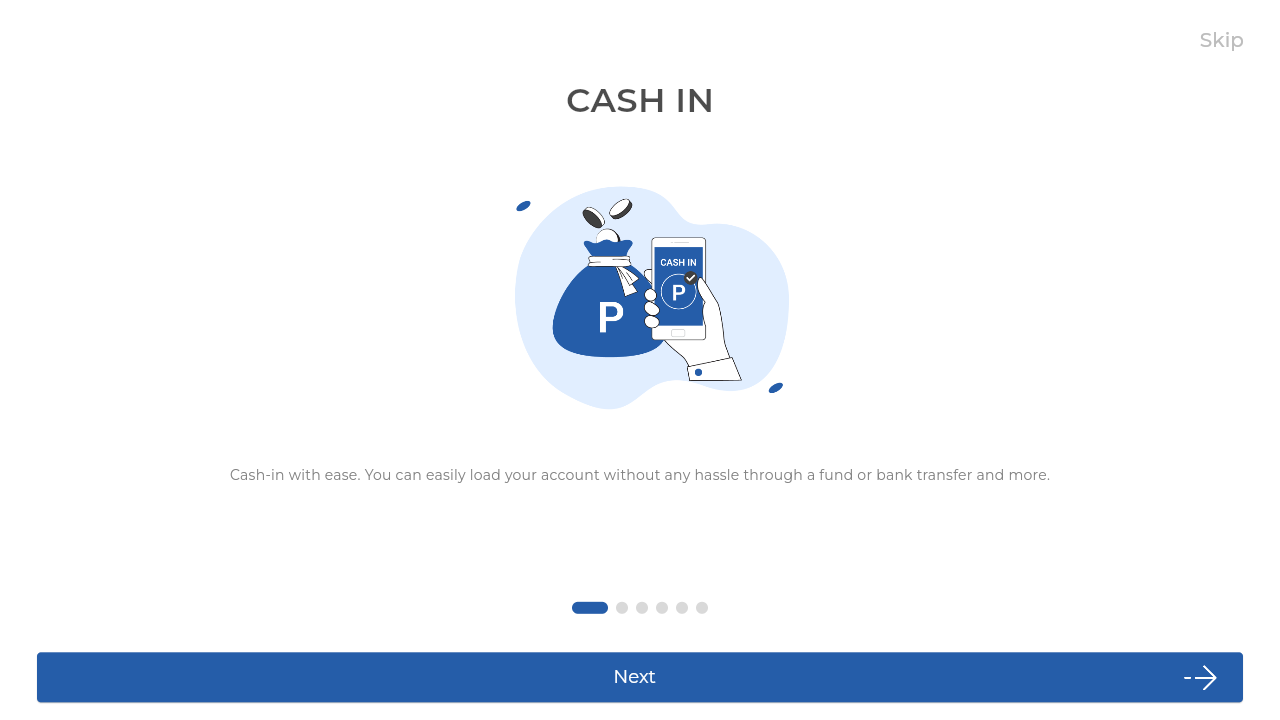

Clicked Next button (iteration 1/6) at (640, 677) on internal:role=button[name="Next"i]
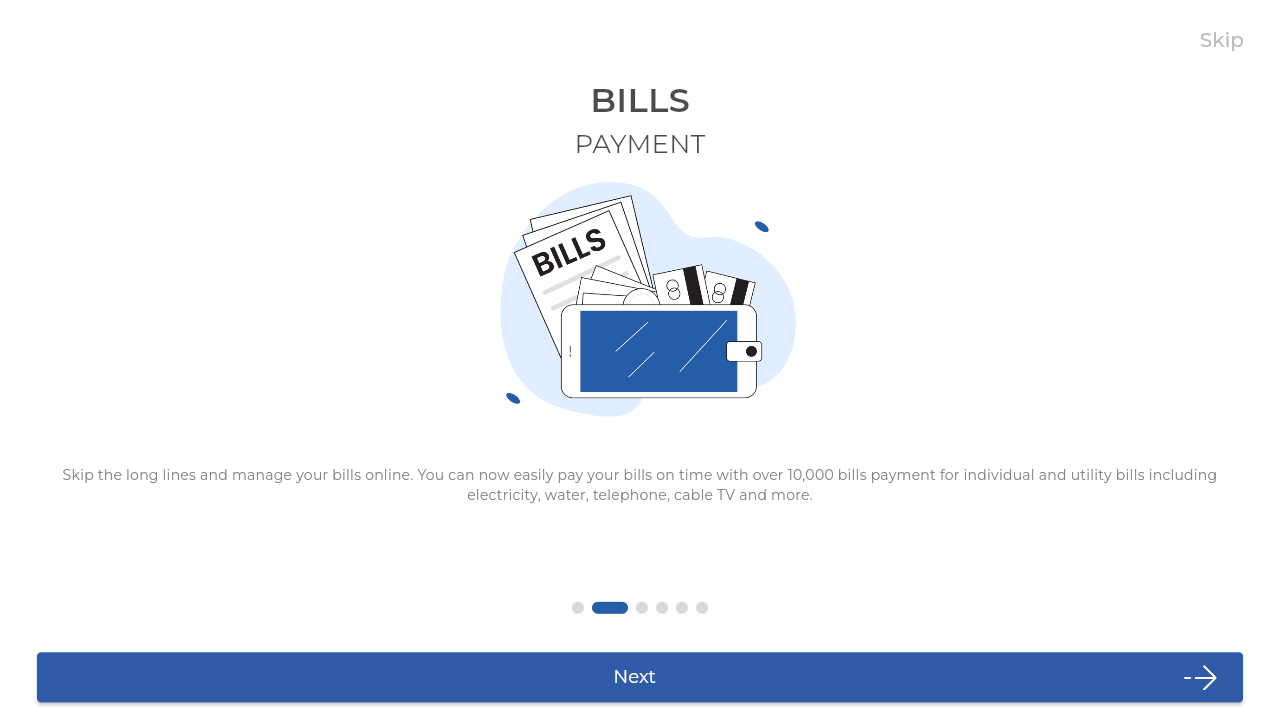

Waited 1 second for onboarding screen to progress
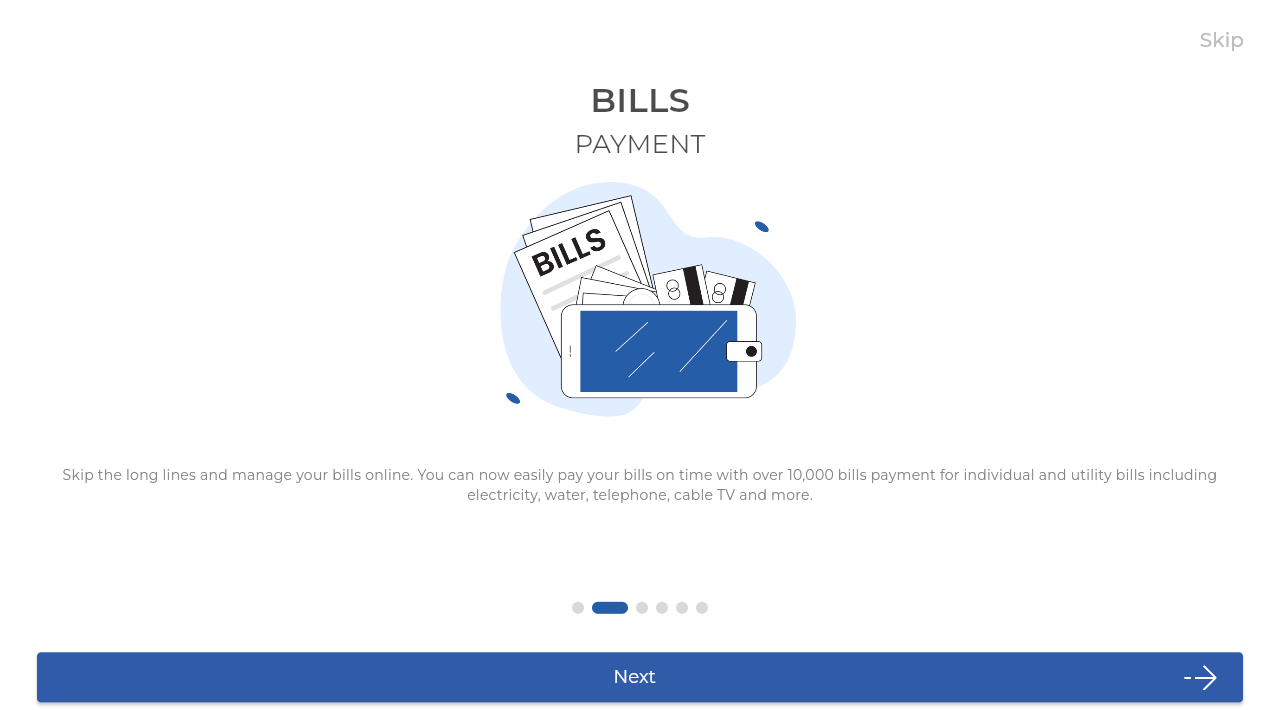

Clicked Next button (iteration 2/6) at (640, 677) on internal:role=button[name="Next"i]
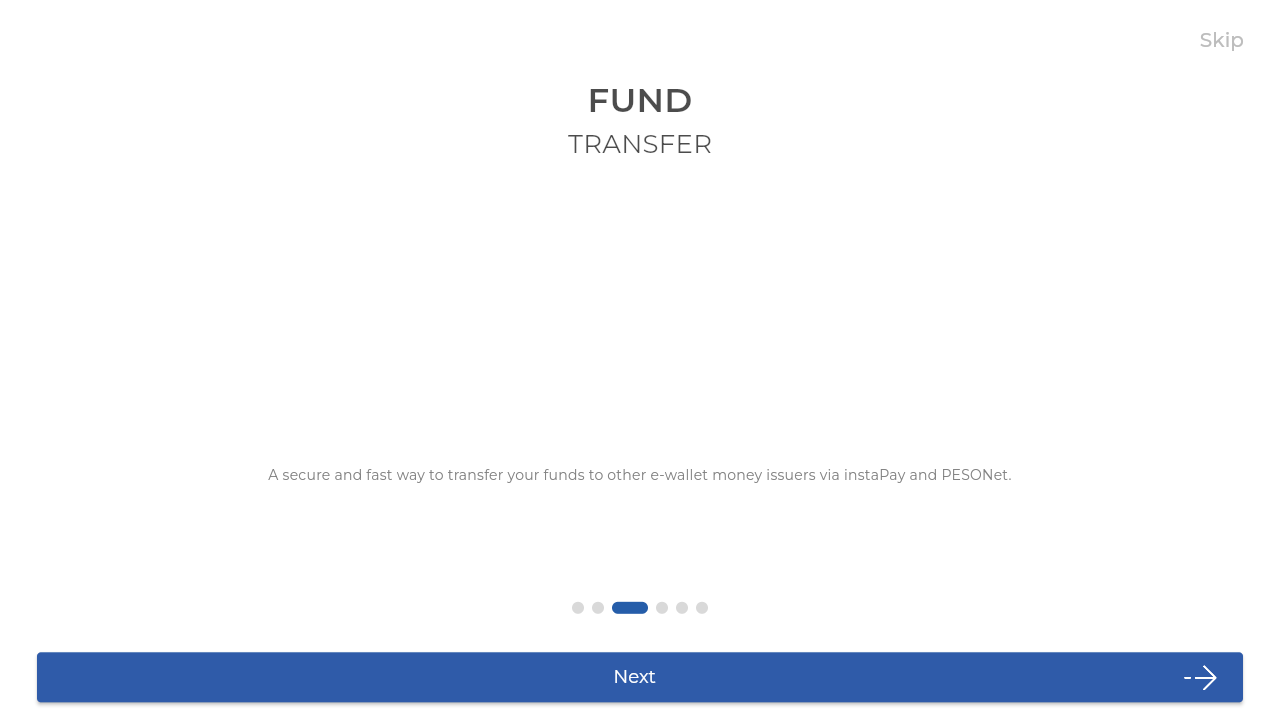

Waited 1 second for onboarding screen to progress
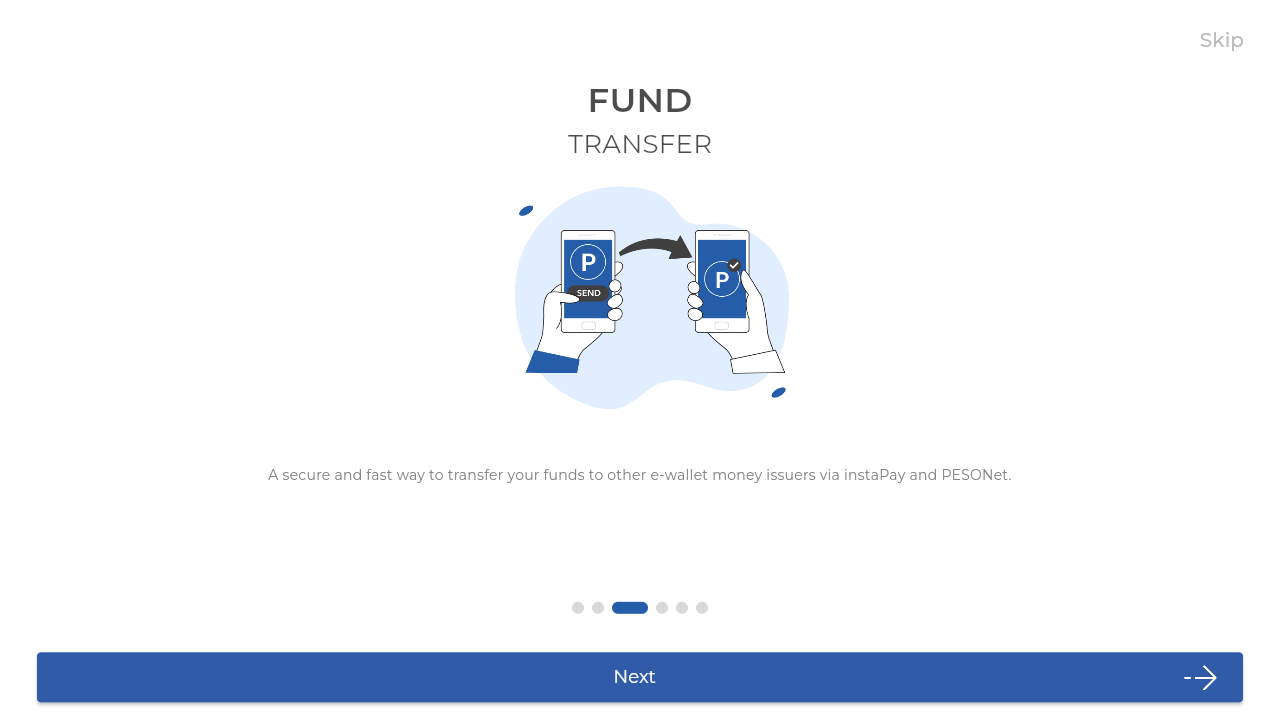

Clicked Next button (iteration 3/6) at (640, 677) on internal:role=button[name="Next"i]
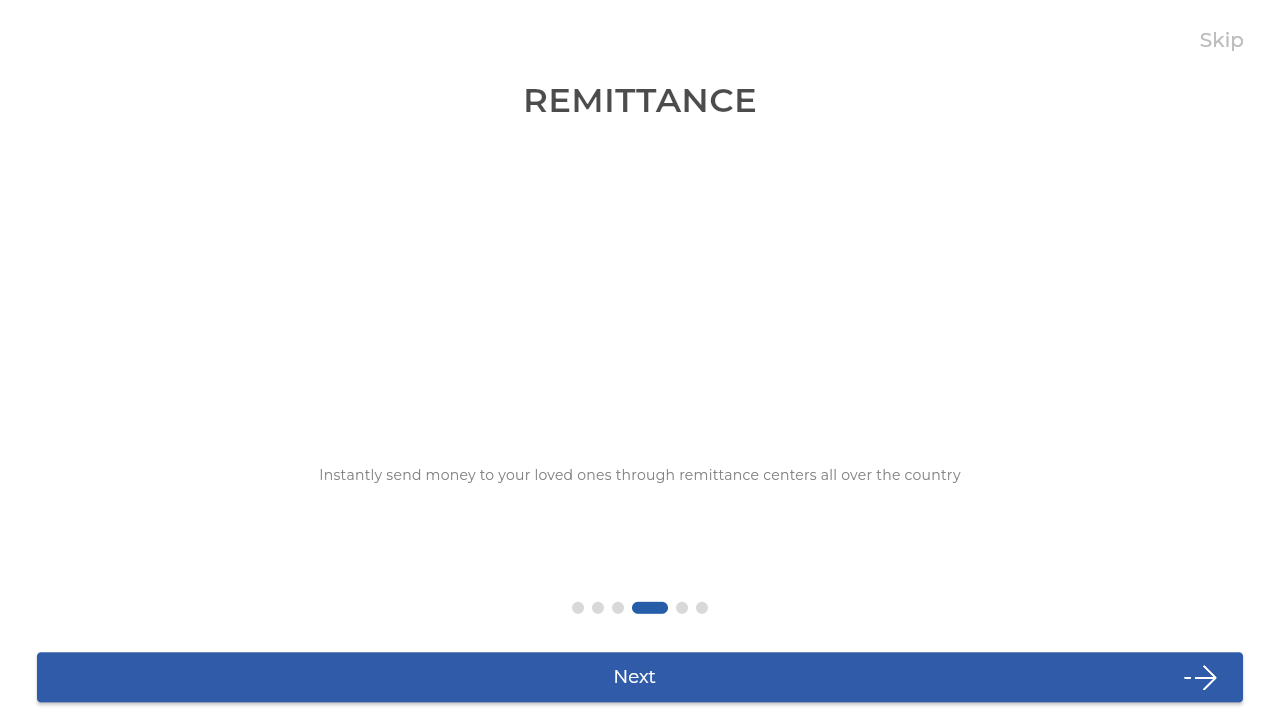

Waited 1 second for onboarding screen to progress
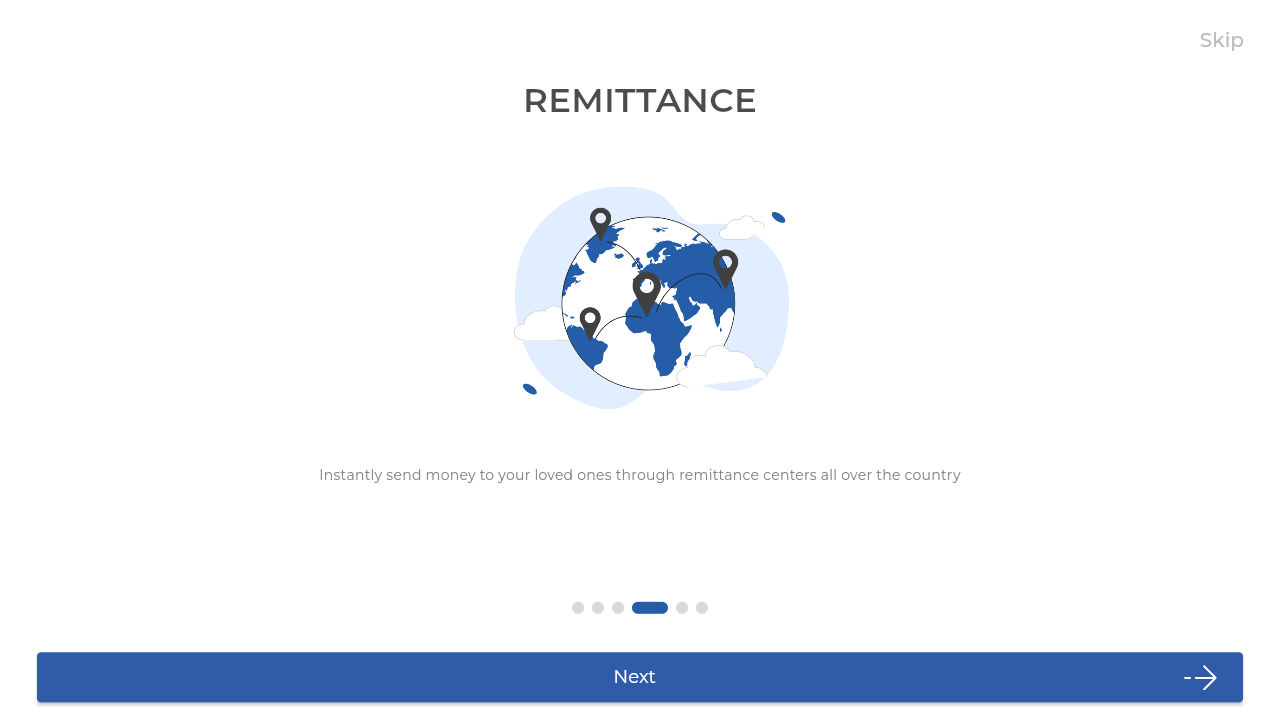

Clicked Next button (iteration 4/6) at (640, 677) on internal:role=button[name="Next"i]
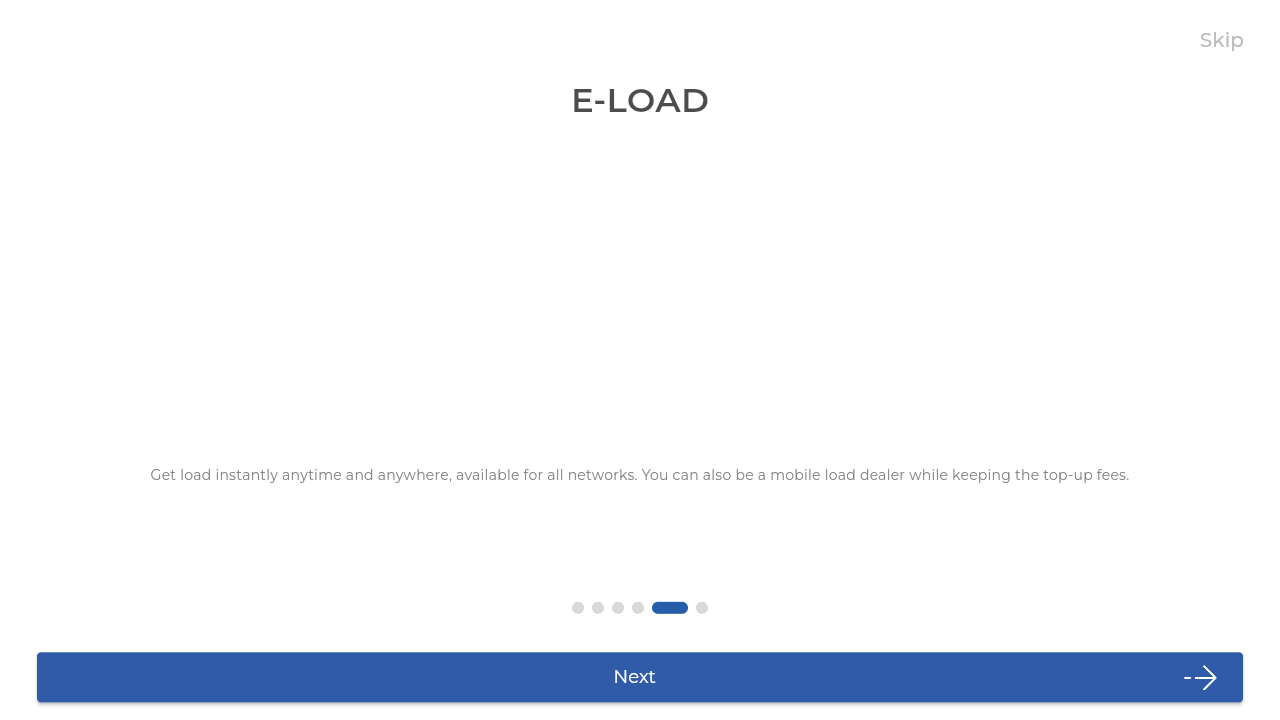

Waited 1 second for onboarding screen to progress
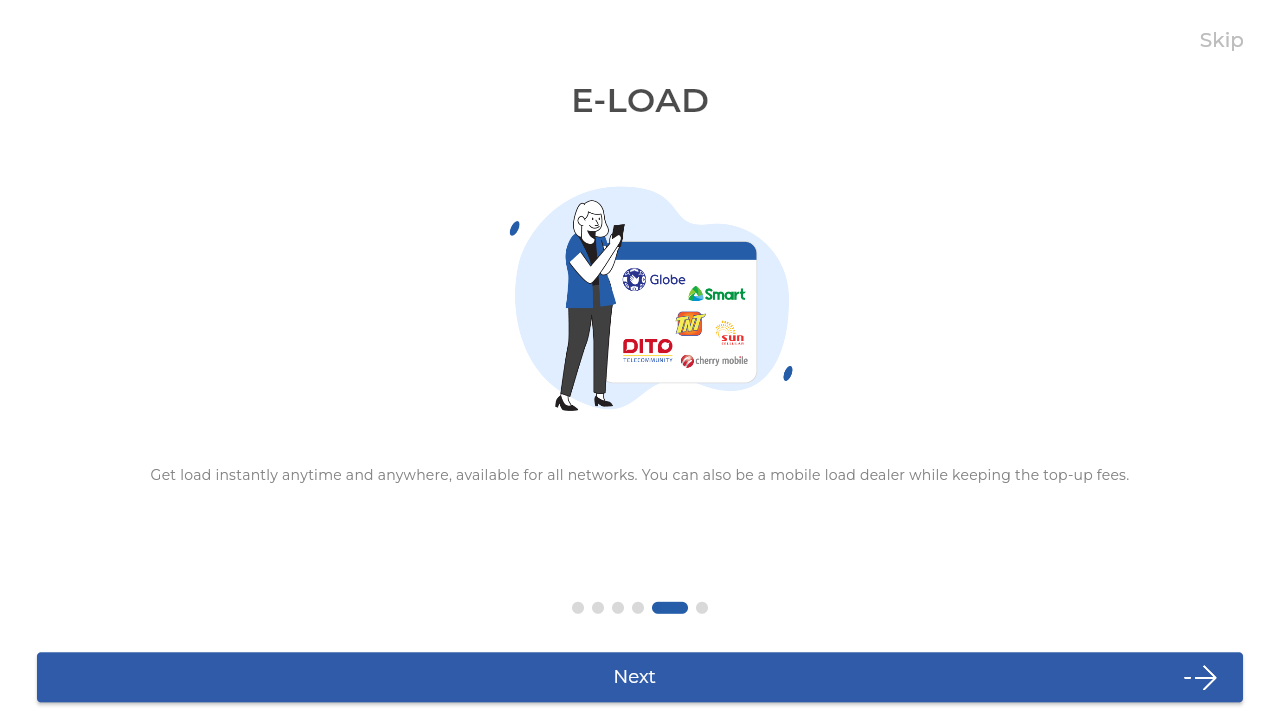

Clicked Next button (iteration 5/6) at (640, 677) on internal:role=button[name="Next"i]
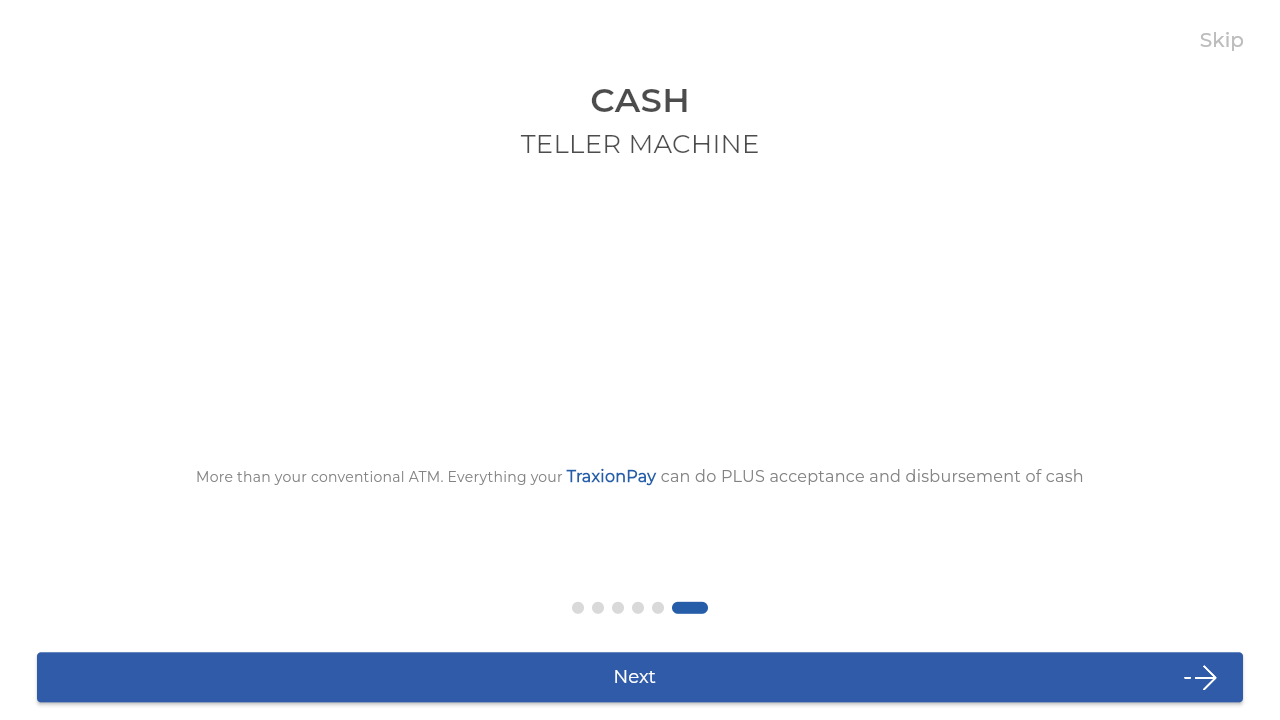

Waited 1 second for onboarding screen to progress
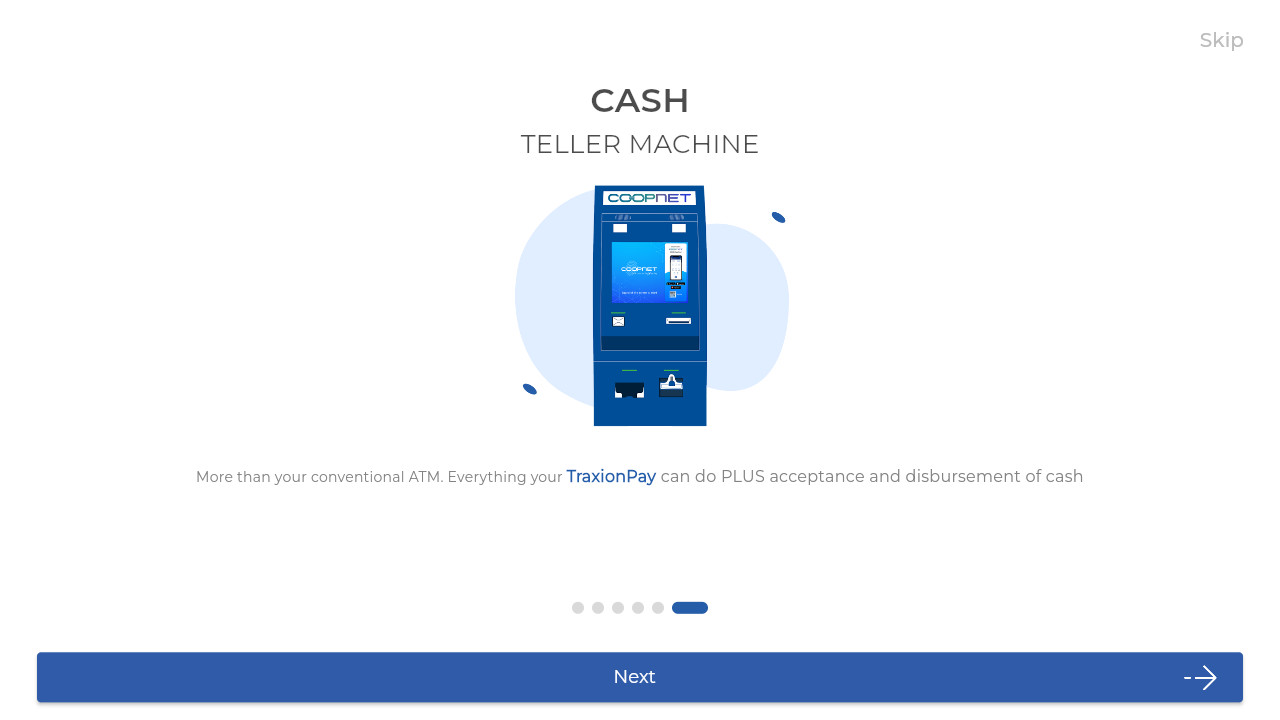

Clicked Next button (iteration 6/6) at (640, 677) on internal:role=button[name="Next"i]
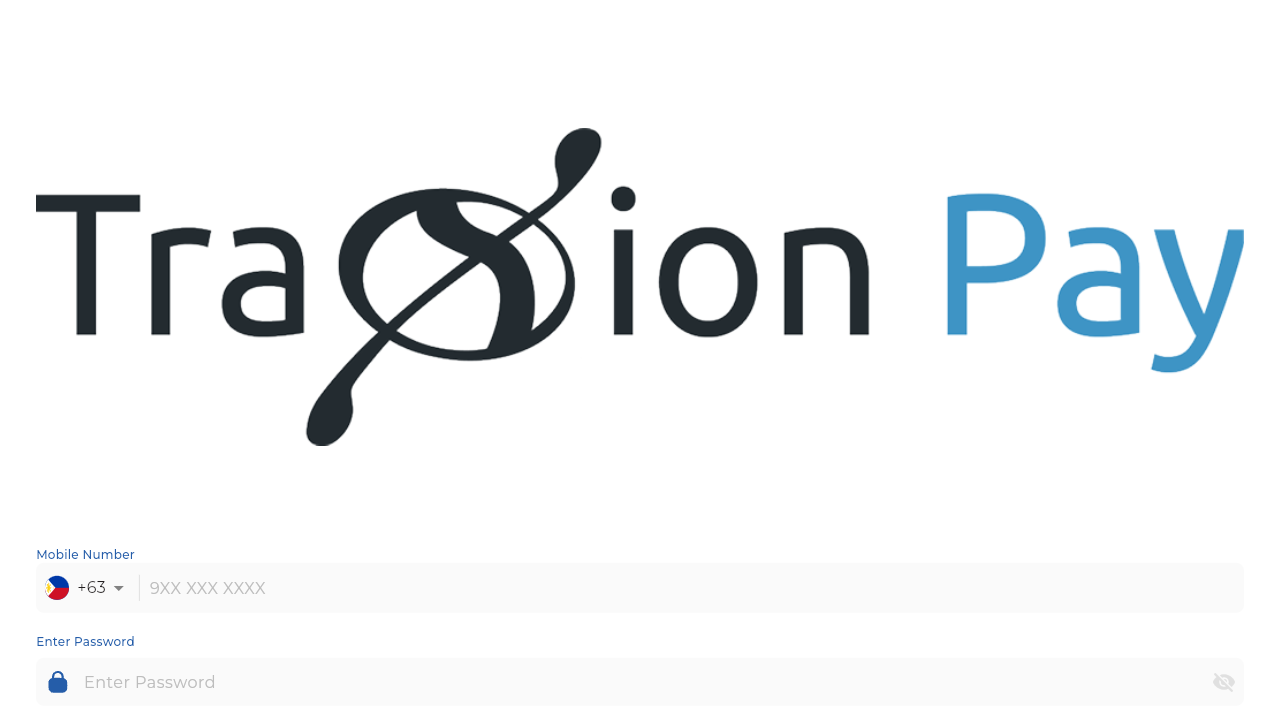

Waited 1 second for onboarding screen to progress
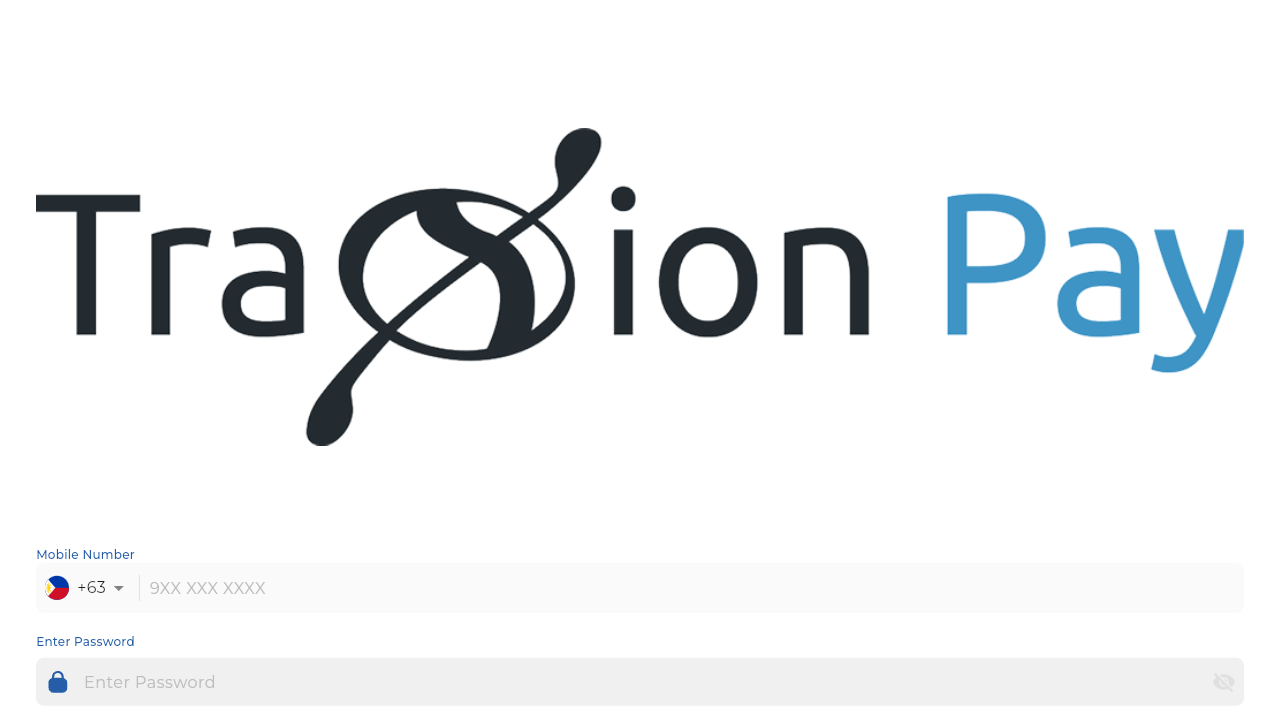

Verified redirect to login page after completing onboarding
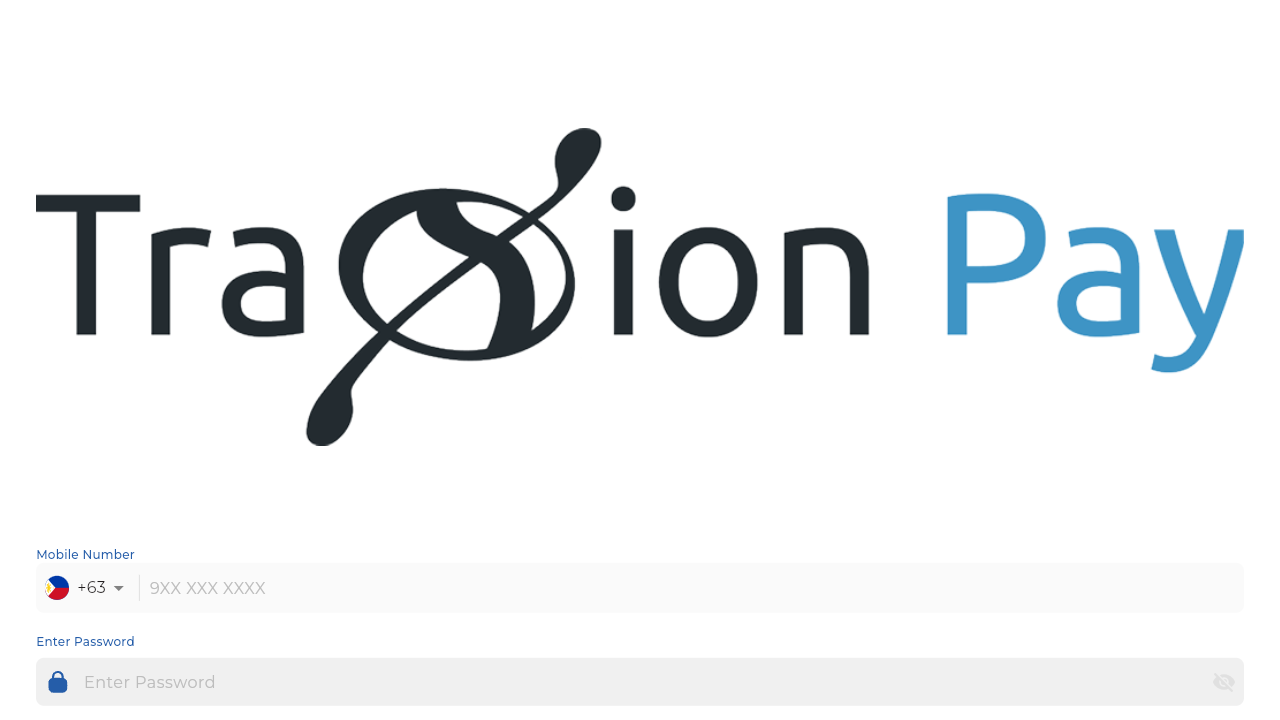

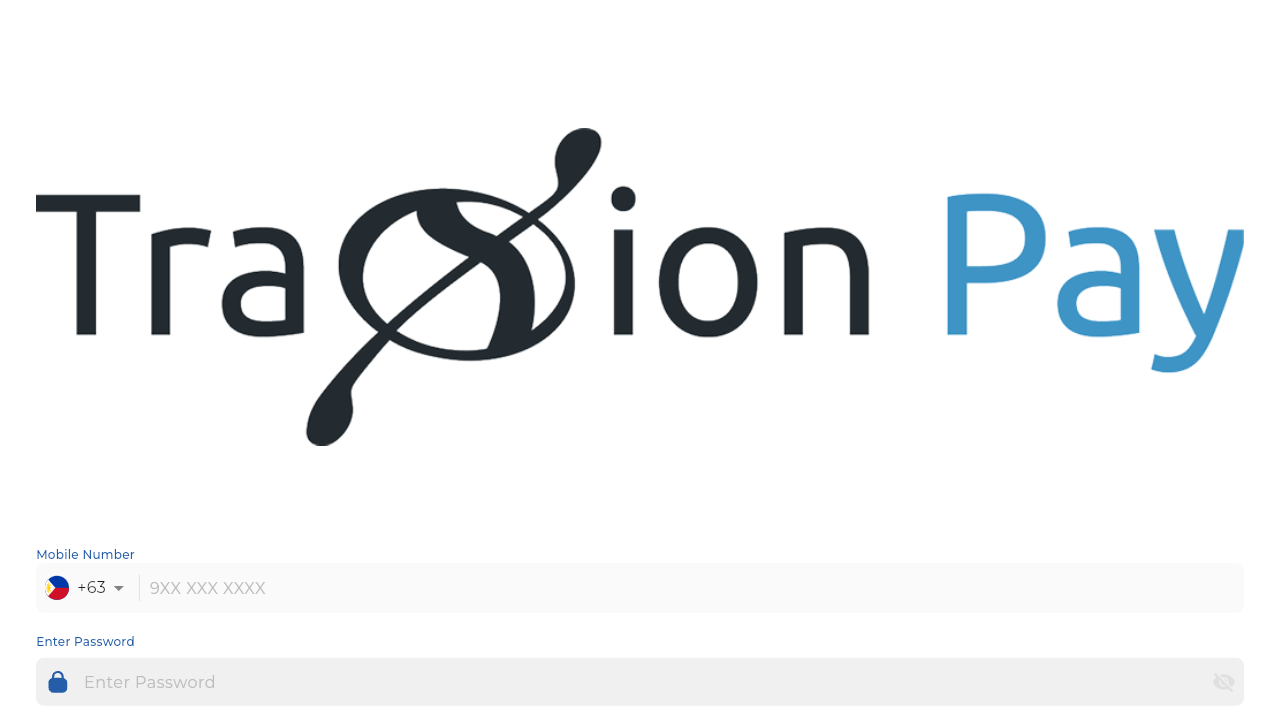